Navigates to Playwright documentation site, clicks the "Get started" link, and verifies the Installation heading is visible

Starting URL: https://playwright.dev/

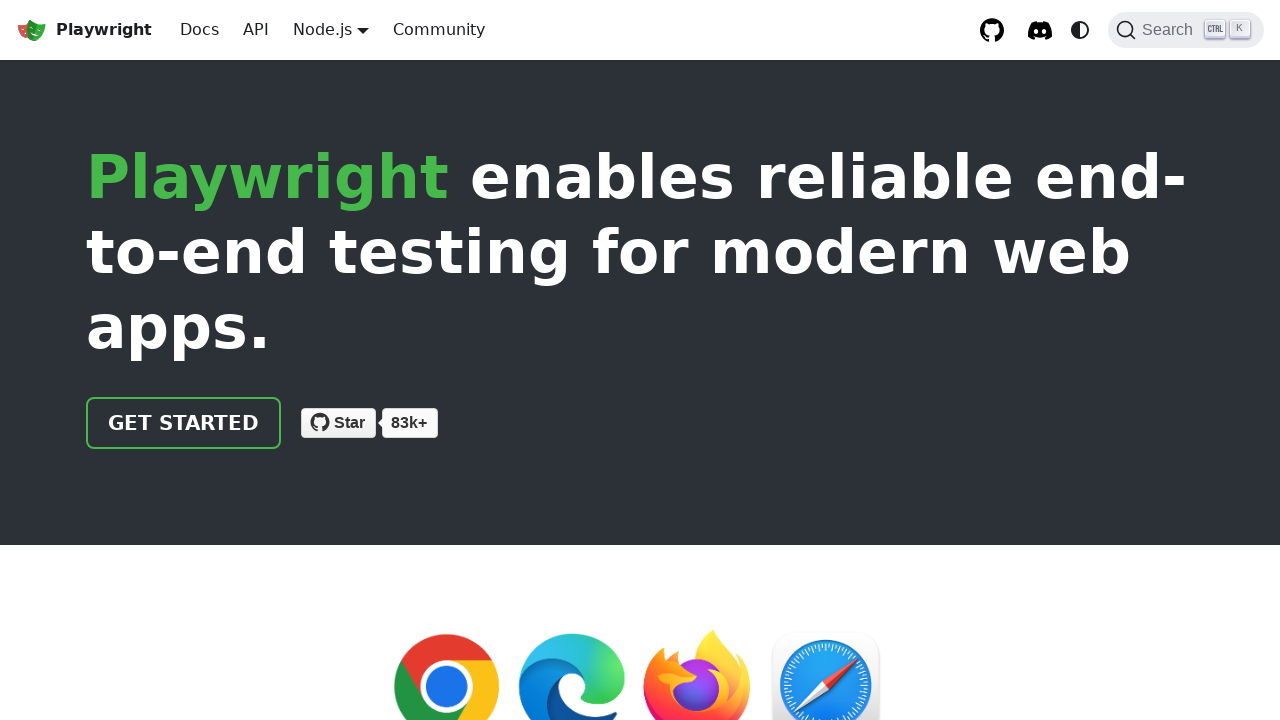

Navigated to Playwright documentation site
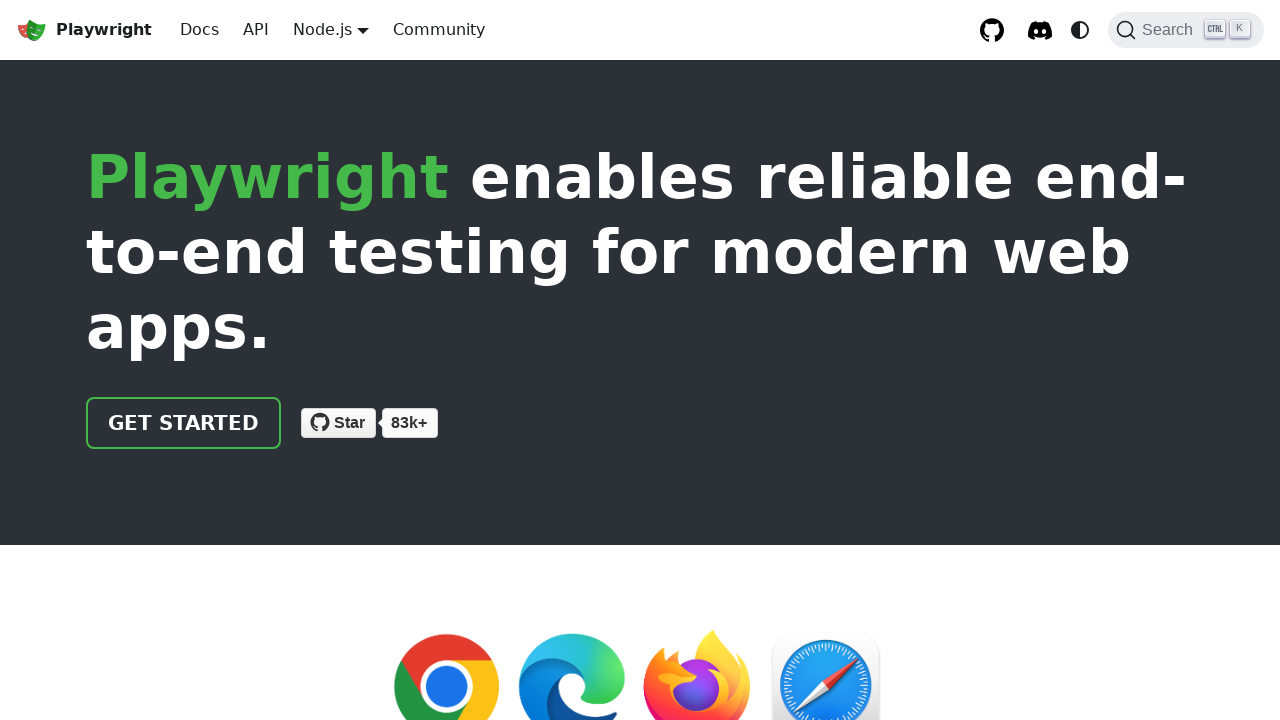

Clicked the 'Get started' link at (184, 423) on internal:role=link[name="Get started"i]
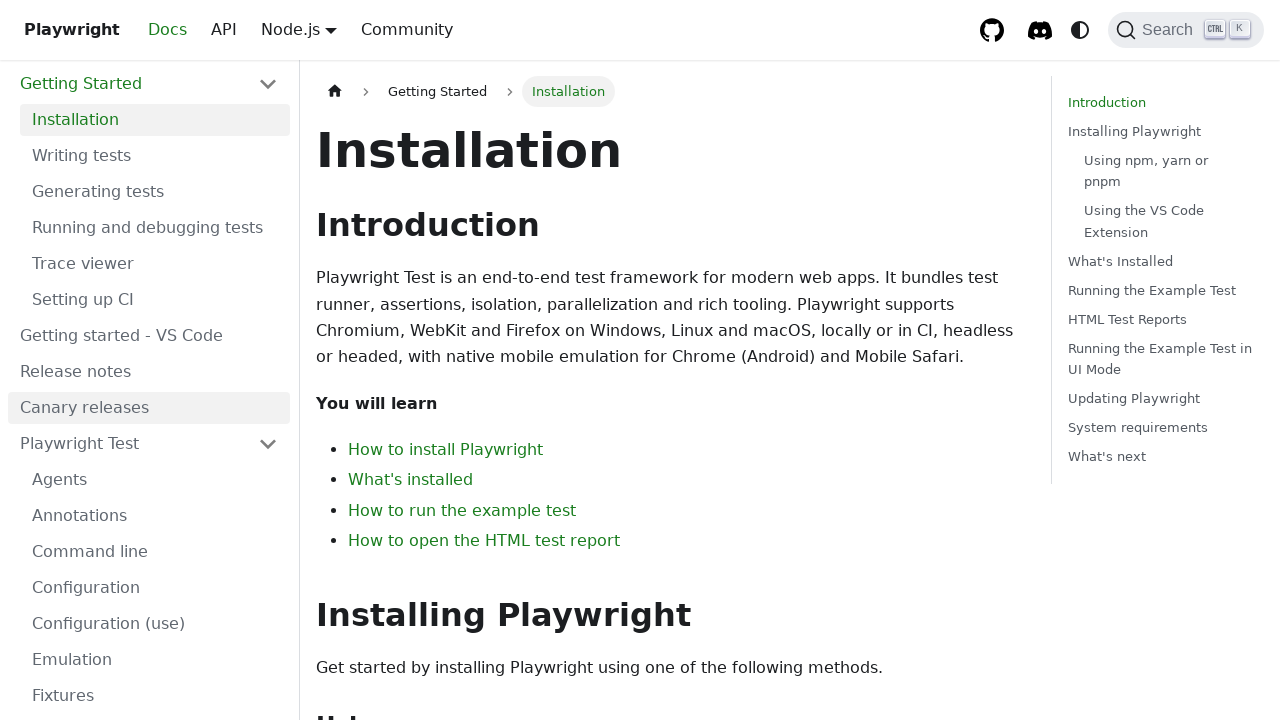

Verified Installation heading is visible
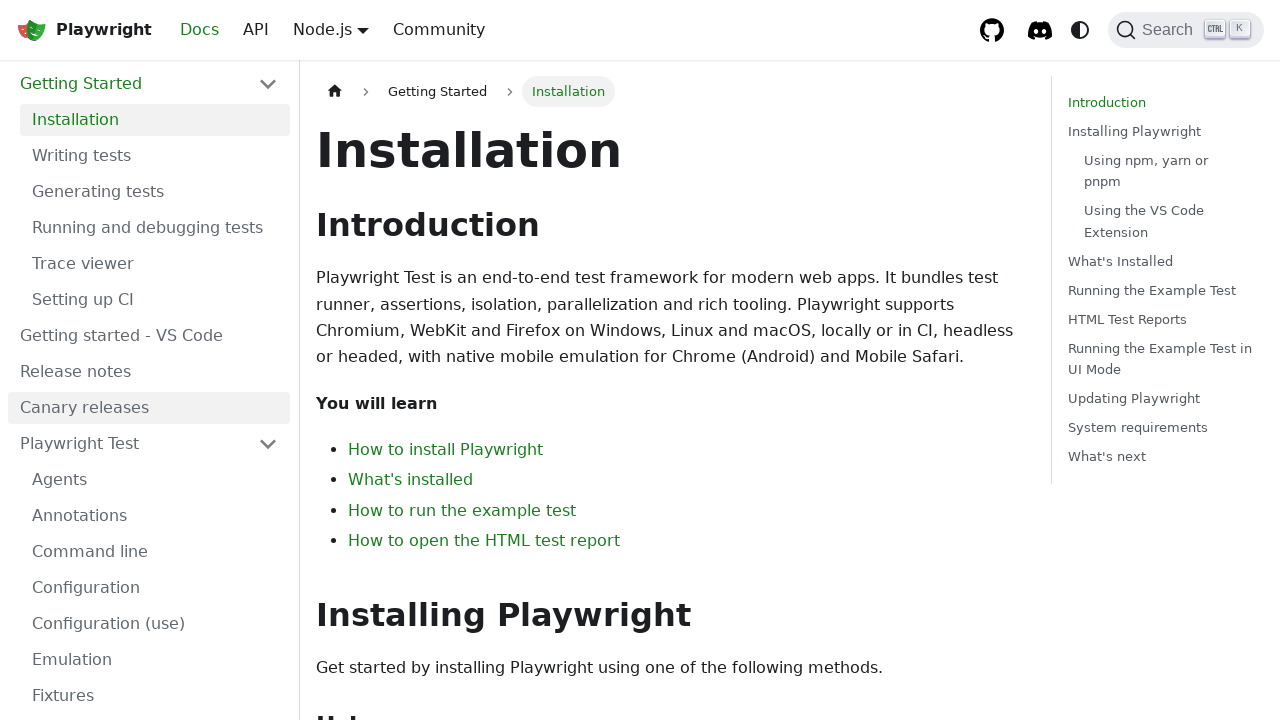

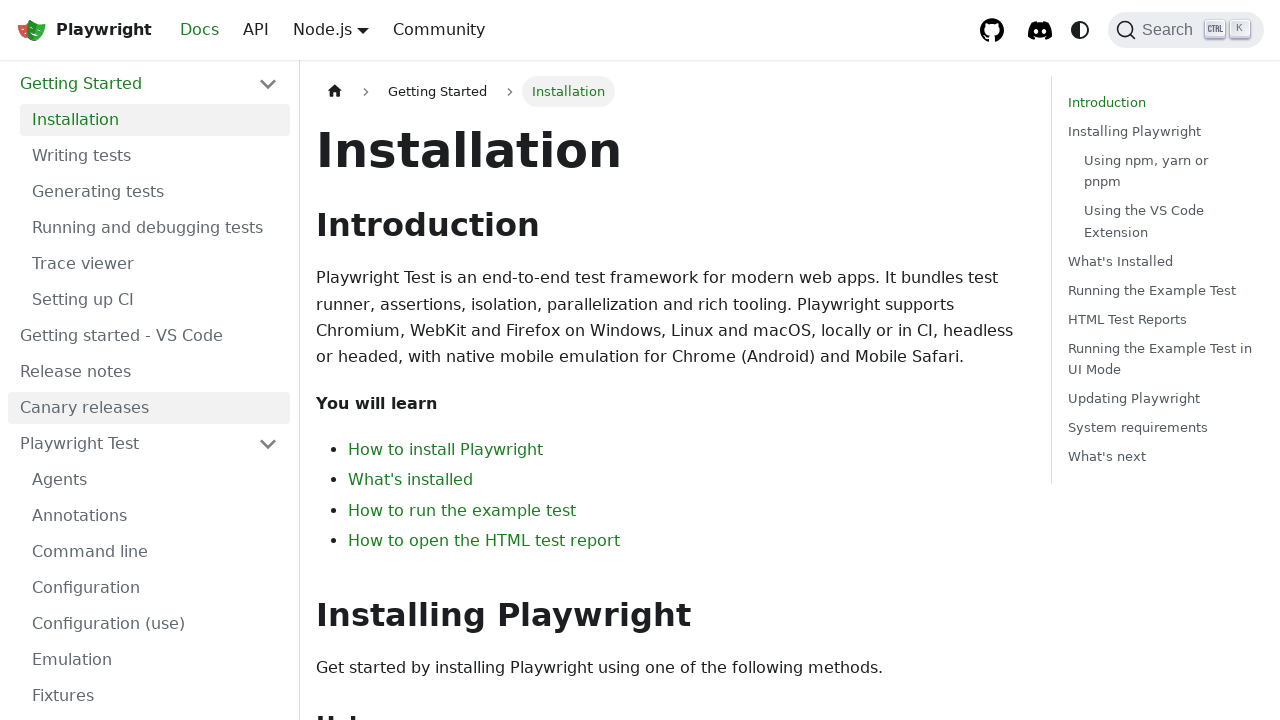